Navigates to the pilot-gps.ru website and verifies the page loads successfully

Starting URL: http://pilot-gps.ru/

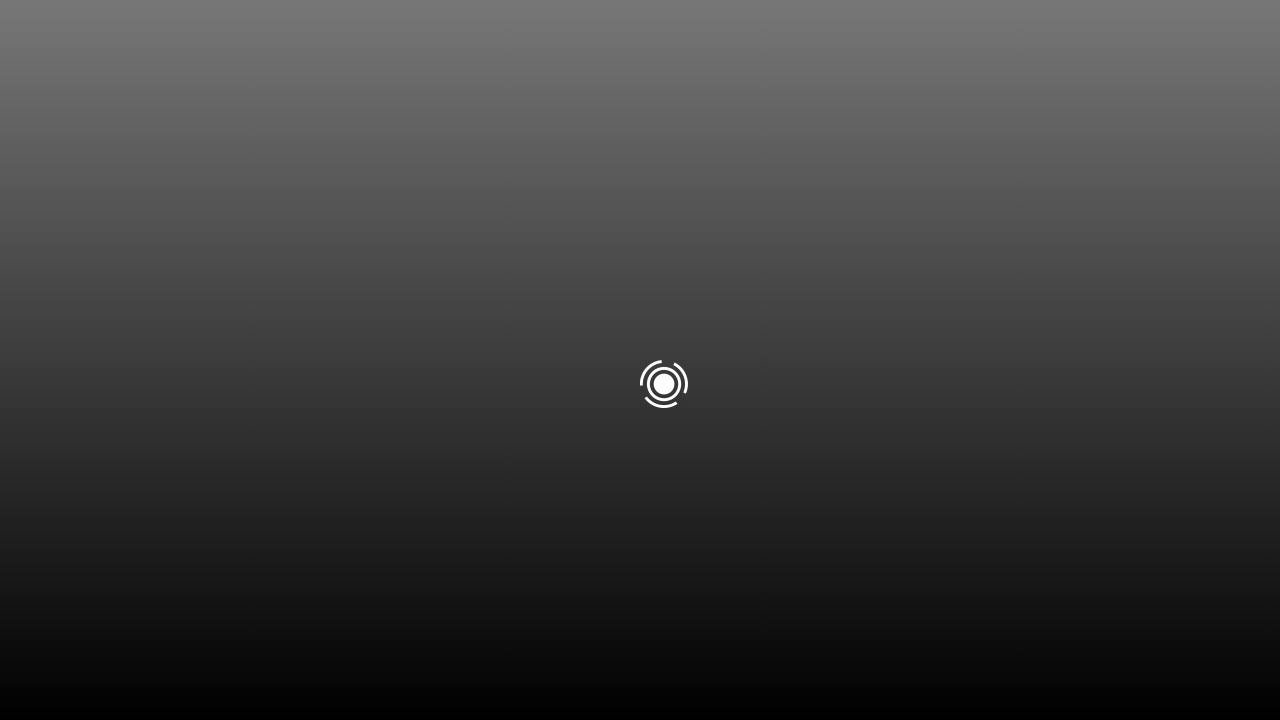

Waited for page to reach domcontentloaded state
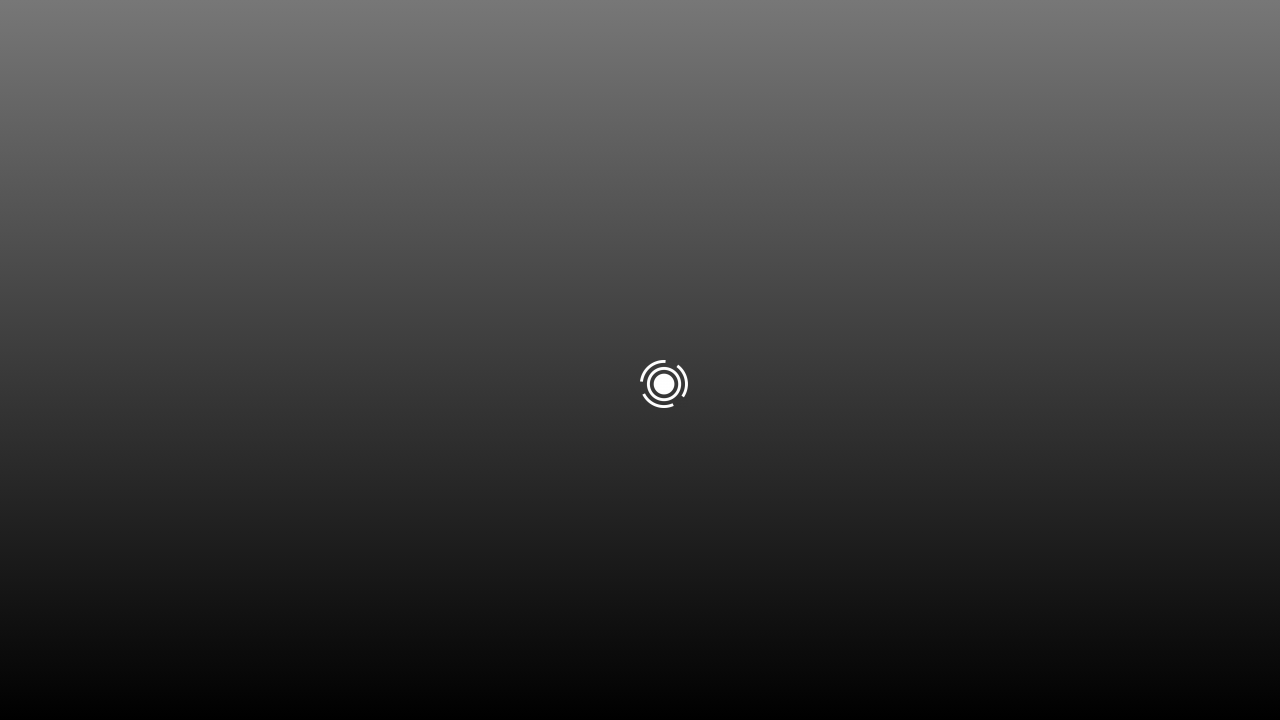

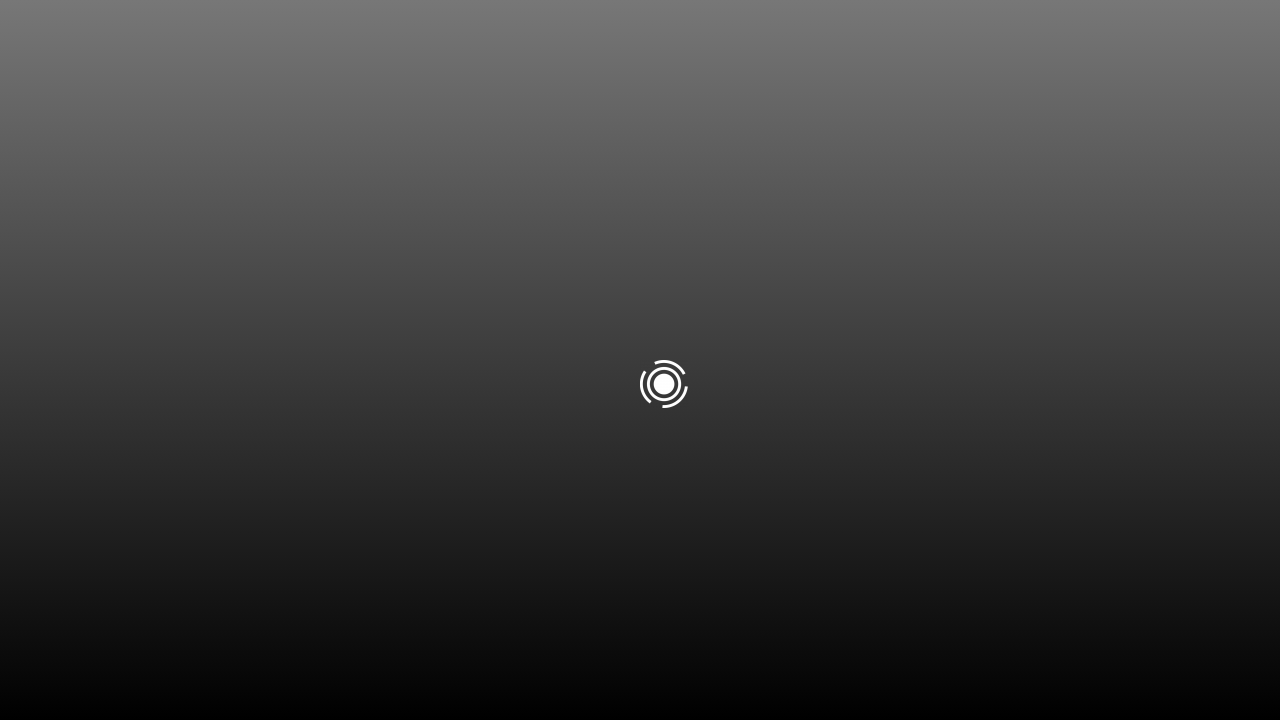